Tests frame navigation functionality by switching between nested iframes and single iframes, entering text in input fields within different frames

Starting URL: https://demo.automationtesting.in/Frames.html

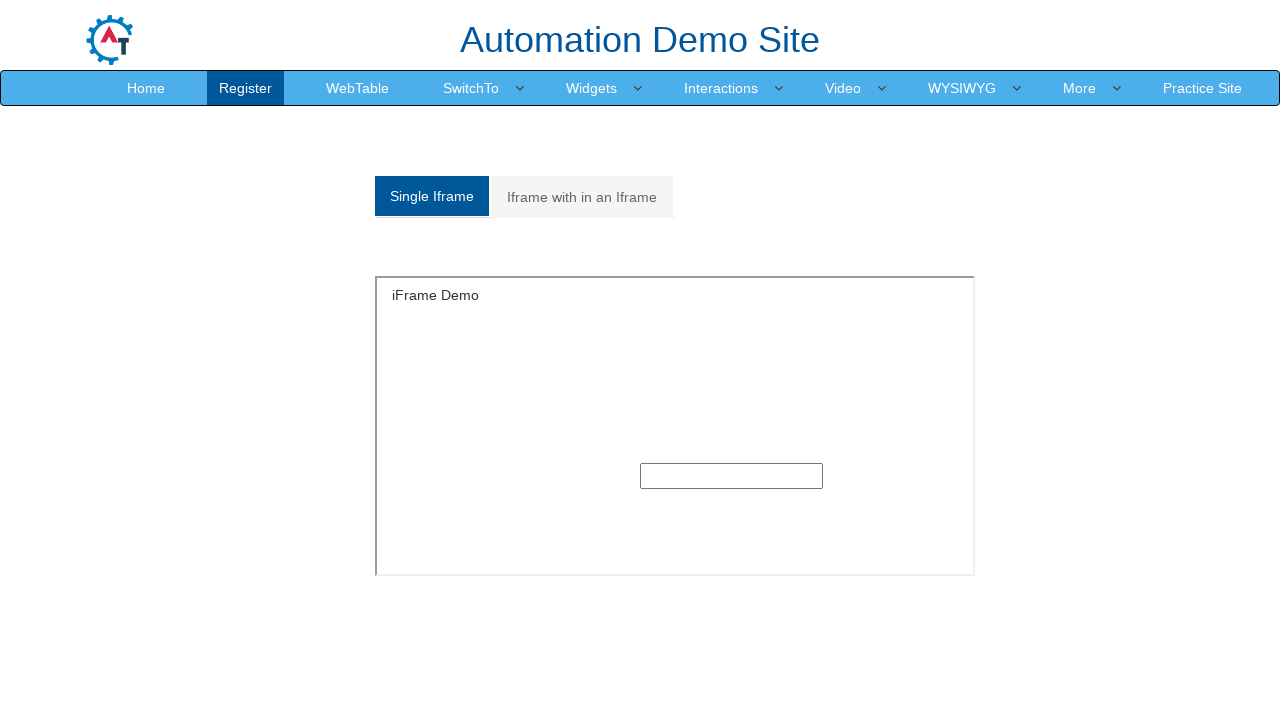

Clicked on 'Iframe with in an Iframe' tab at (582, 197) on xpath=//a[text()='Iframe with in an Iframe']
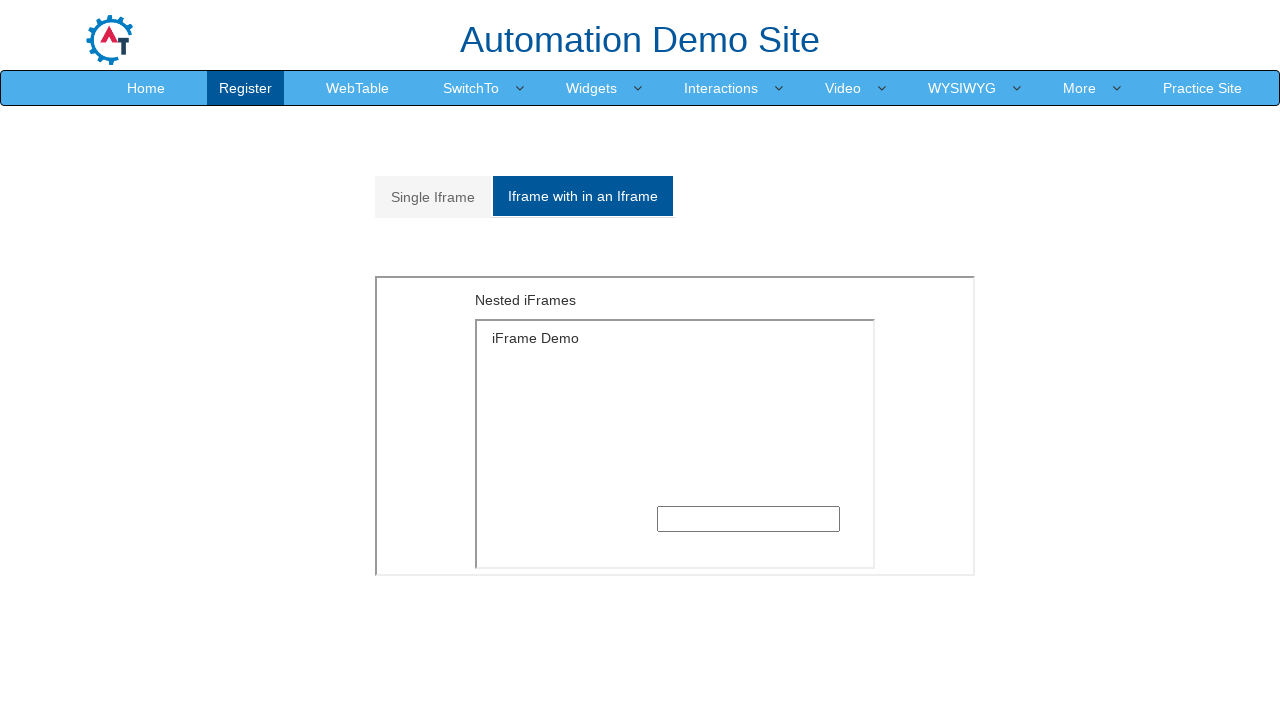

Switched to outer frame with MultipleFrames.html
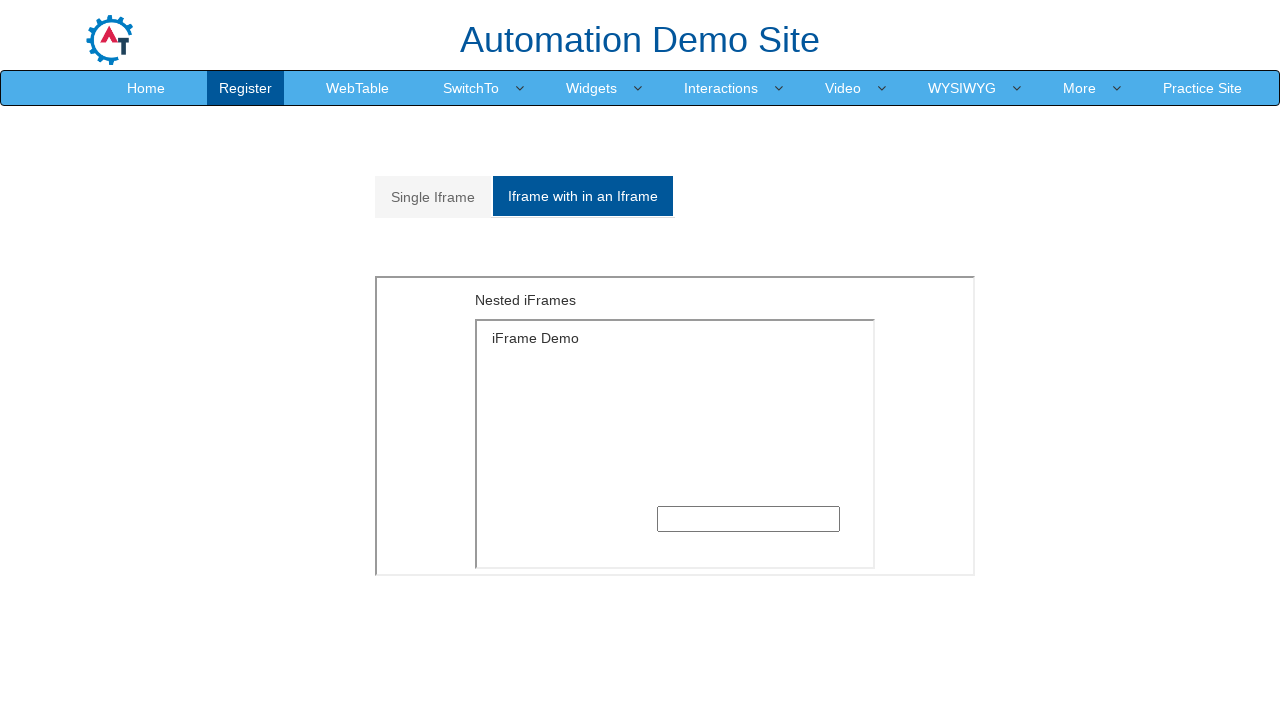

Switched to inner nested frame
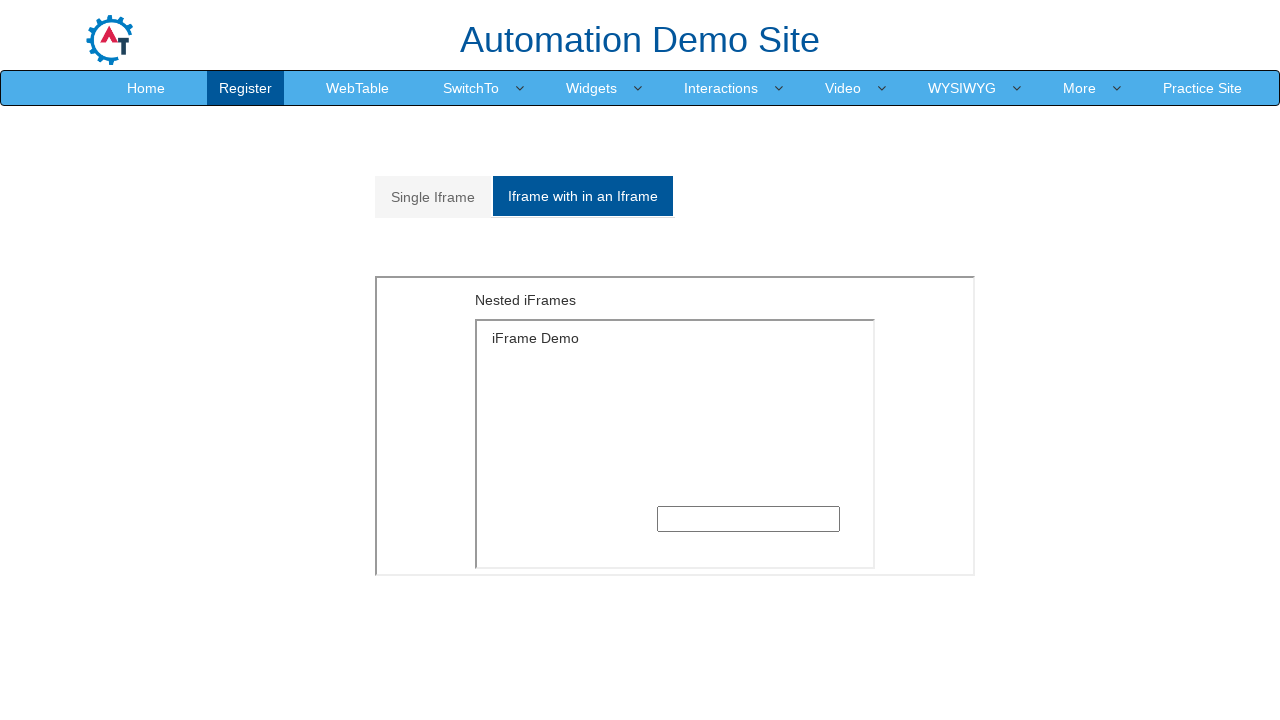

Entered 'Sagar' in the first name field within nested frame on xpath=//iframe[@src='MultipleFrames.html'] >> internal:control=enter-frame >> if
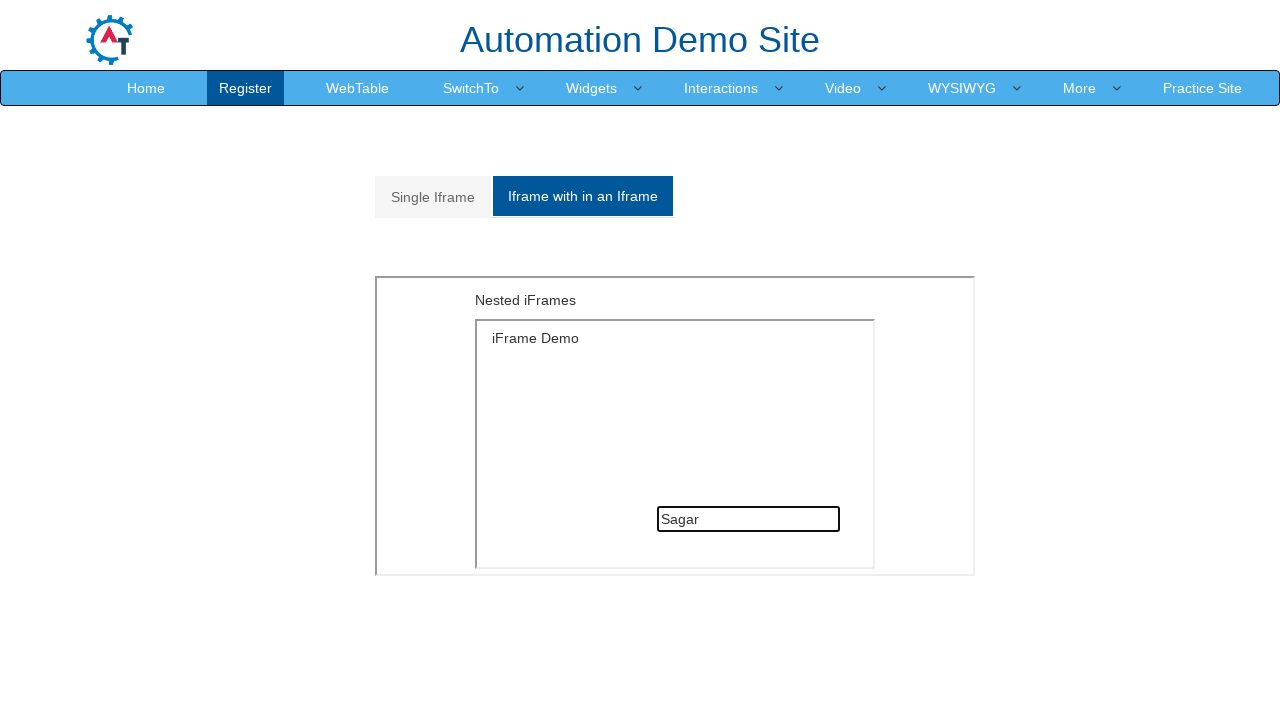

Clicked on 'Single Iframe' tab at (433, 197) on xpath=//a[text()='Single Iframe ']
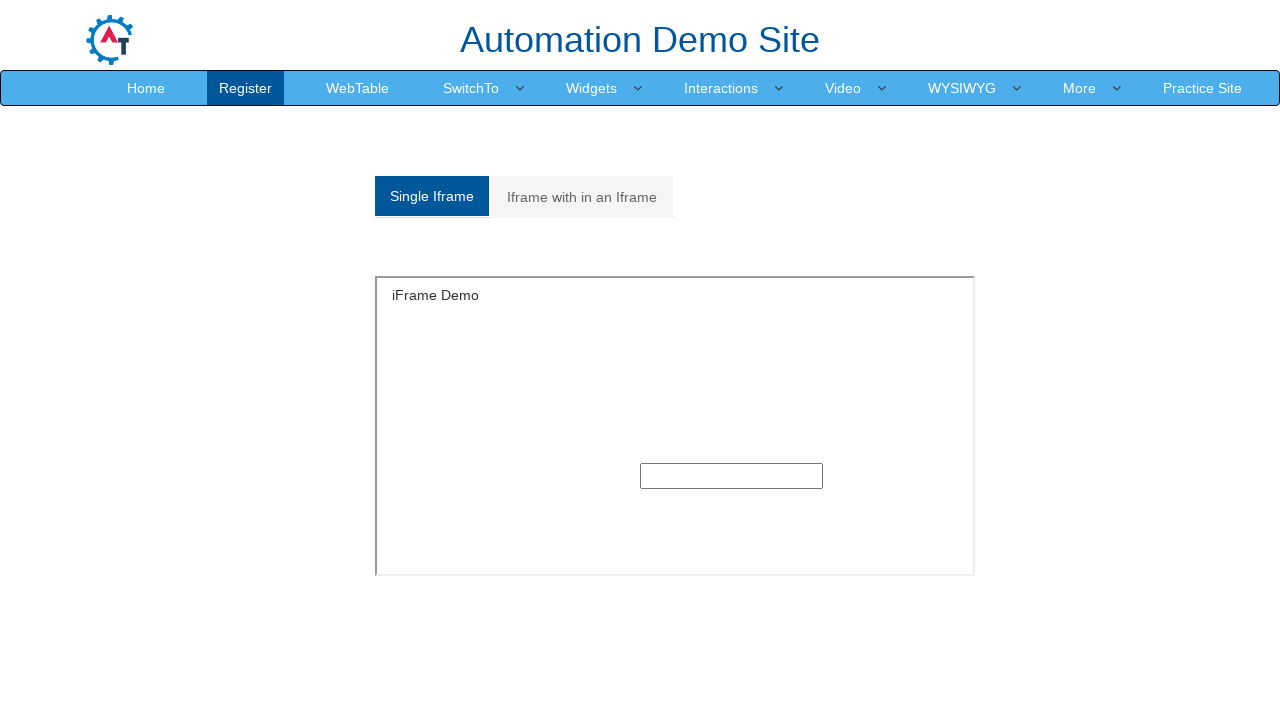

Switched to single frame with id 'singleframe'
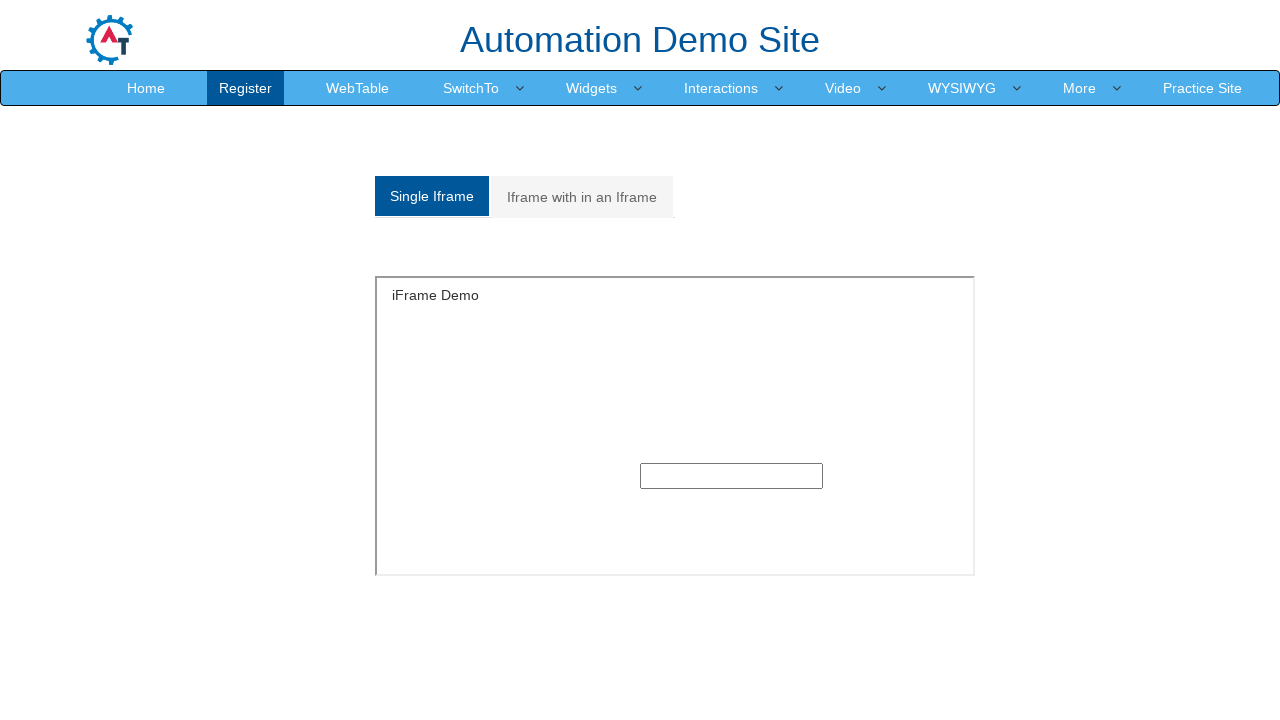

Entered 'Atpadkar' in the last name field within single frame on #singleframe >> internal:control=enter-frame >> xpath=//input[@type='text']
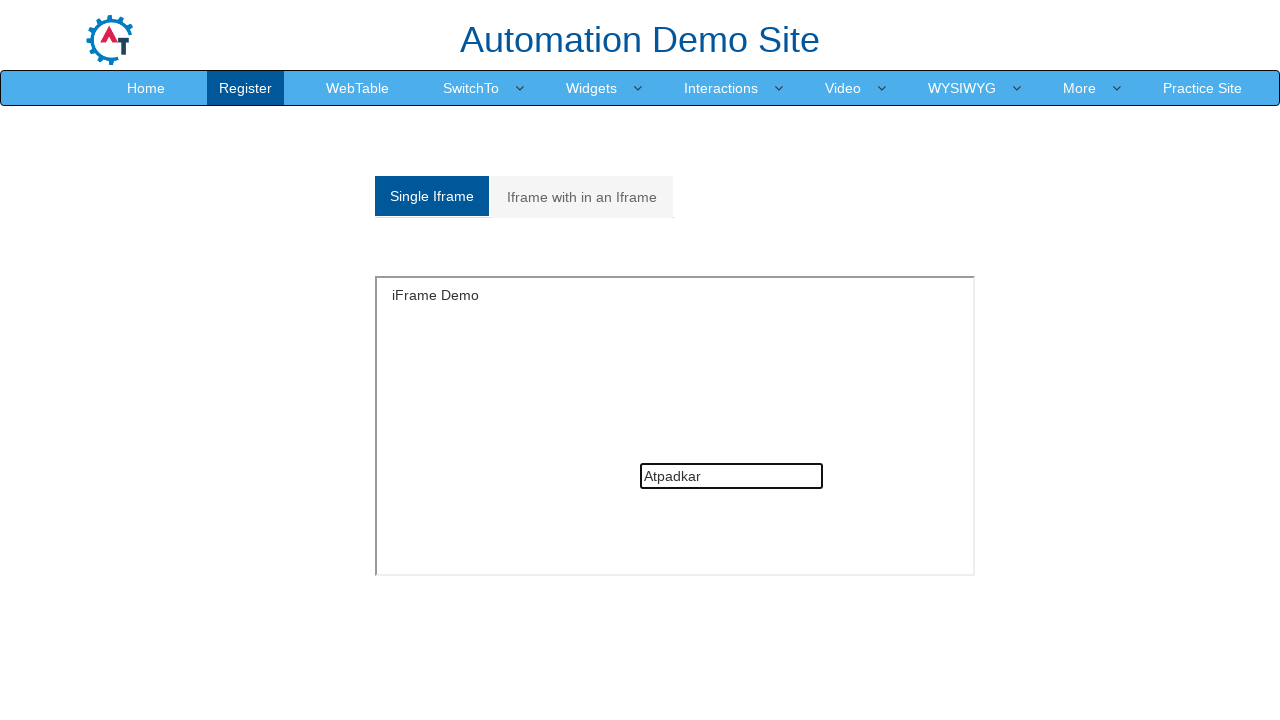

Navigated back to 'Iframe with in an Iframe' tab at (582, 197) on xpath=//a[text()='Iframe with in an Iframe']
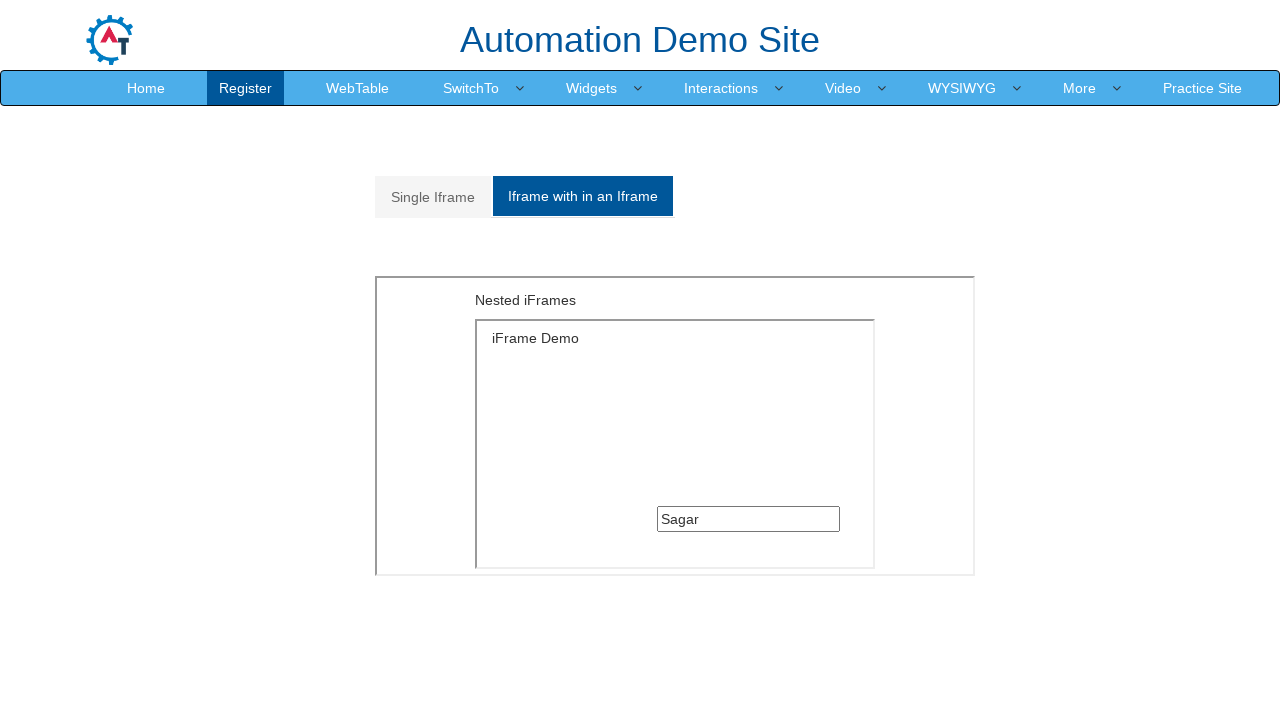

Switched back to outer frame with MultipleFrames.html
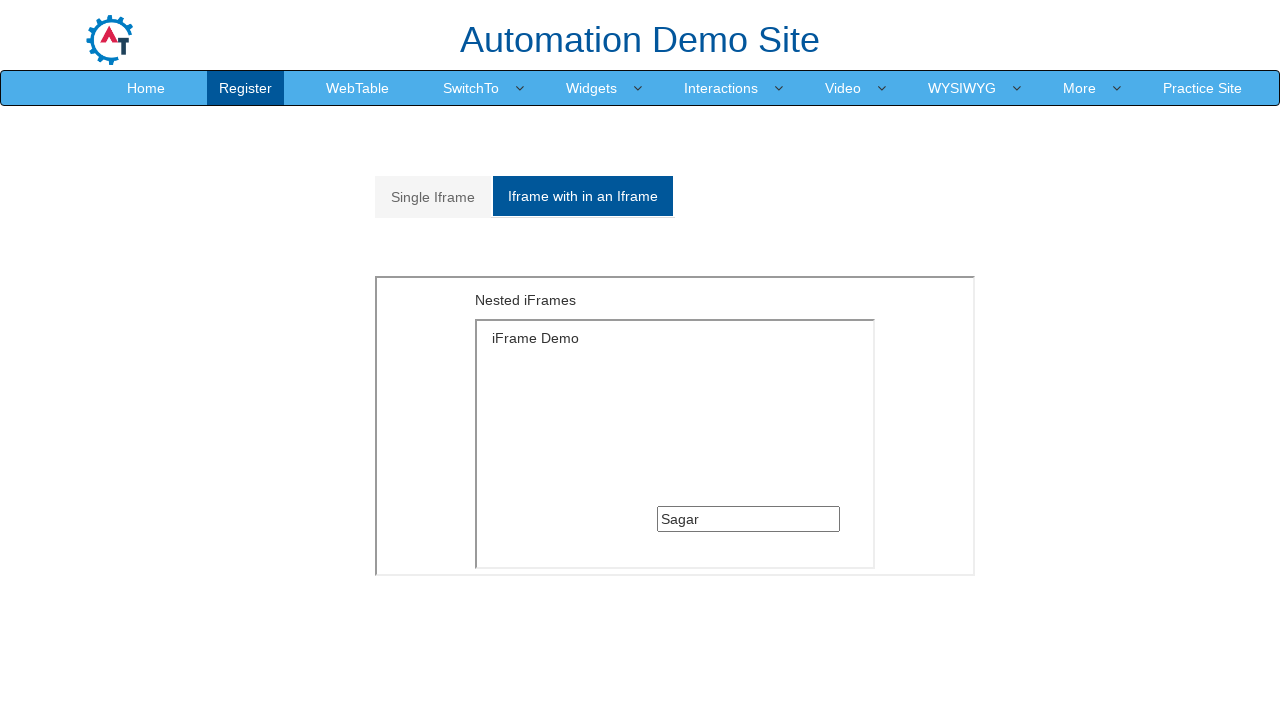

Switched back to inner nested frame
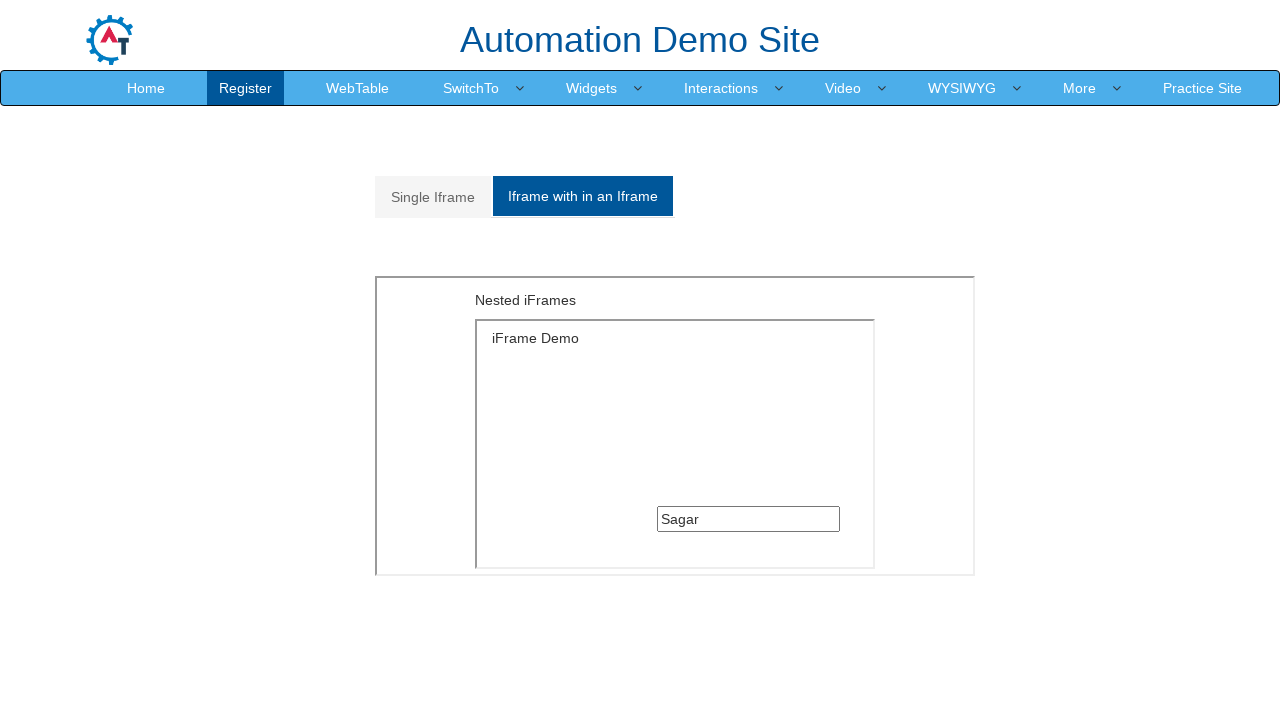

Located the name input field in nested frame
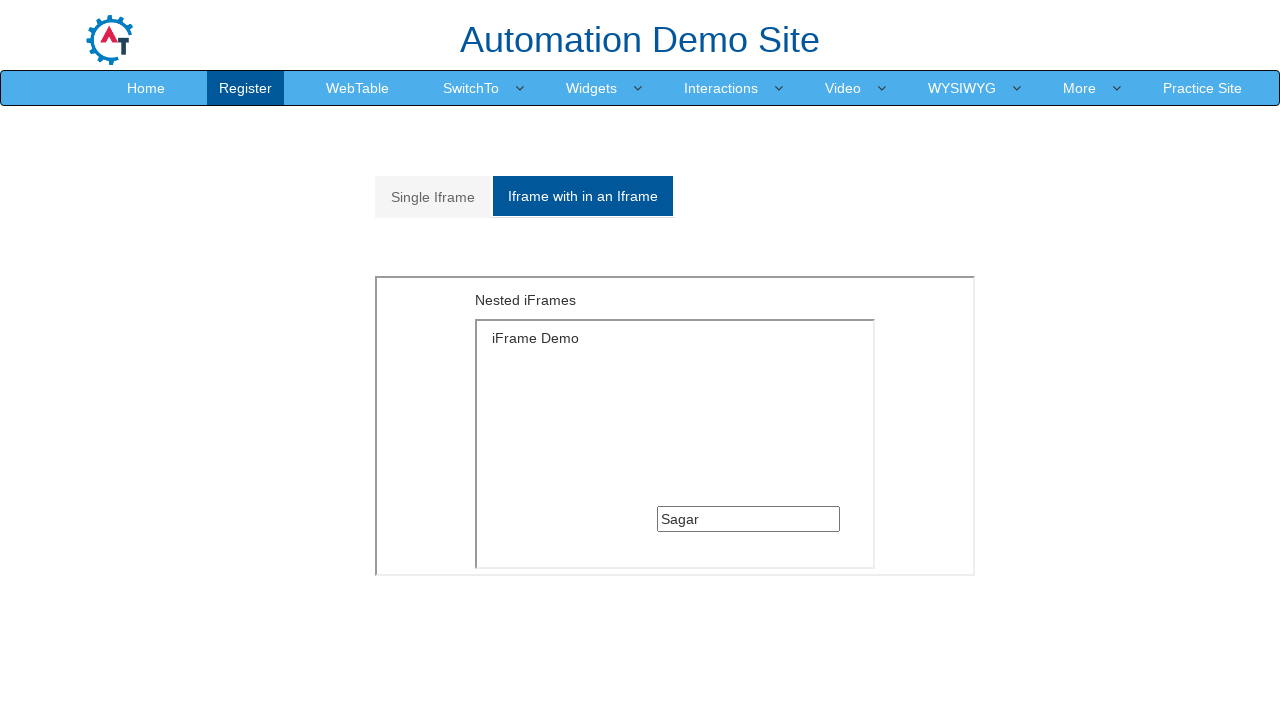

Retrieved current name value: 'Sagar'
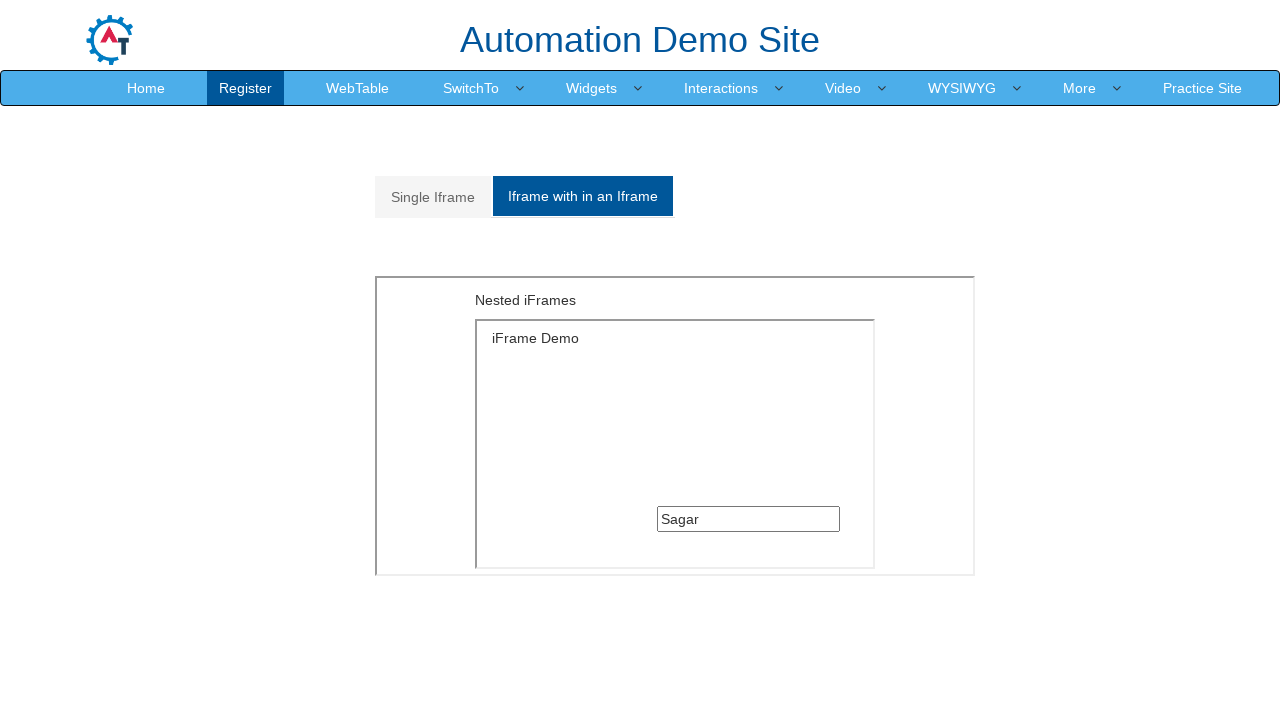

Cleared the name input field on xpath=//iframe[@src='MultipleFrames.html'] >> internal:control=enter-frame >> if
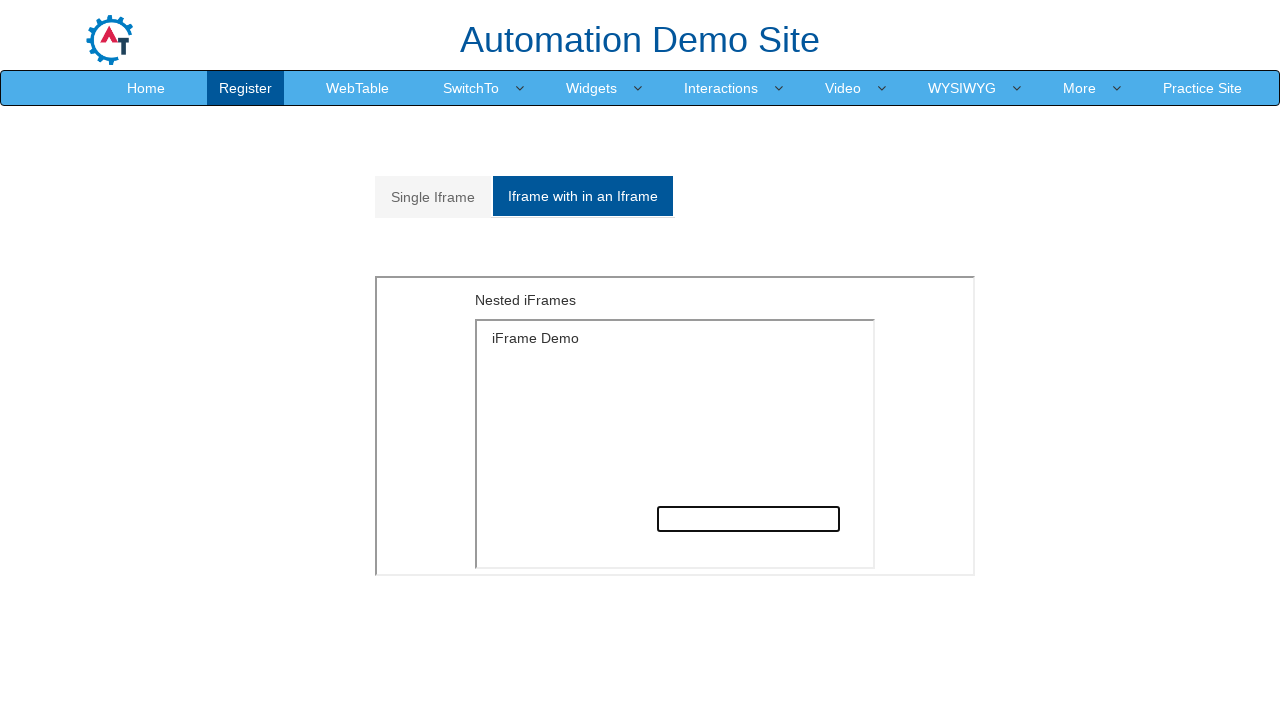

Entered 'UI Testing' in the name field on xpath=//iframe[@src='MultipleFrames.html'] >> internal:control=enter-frame >> if
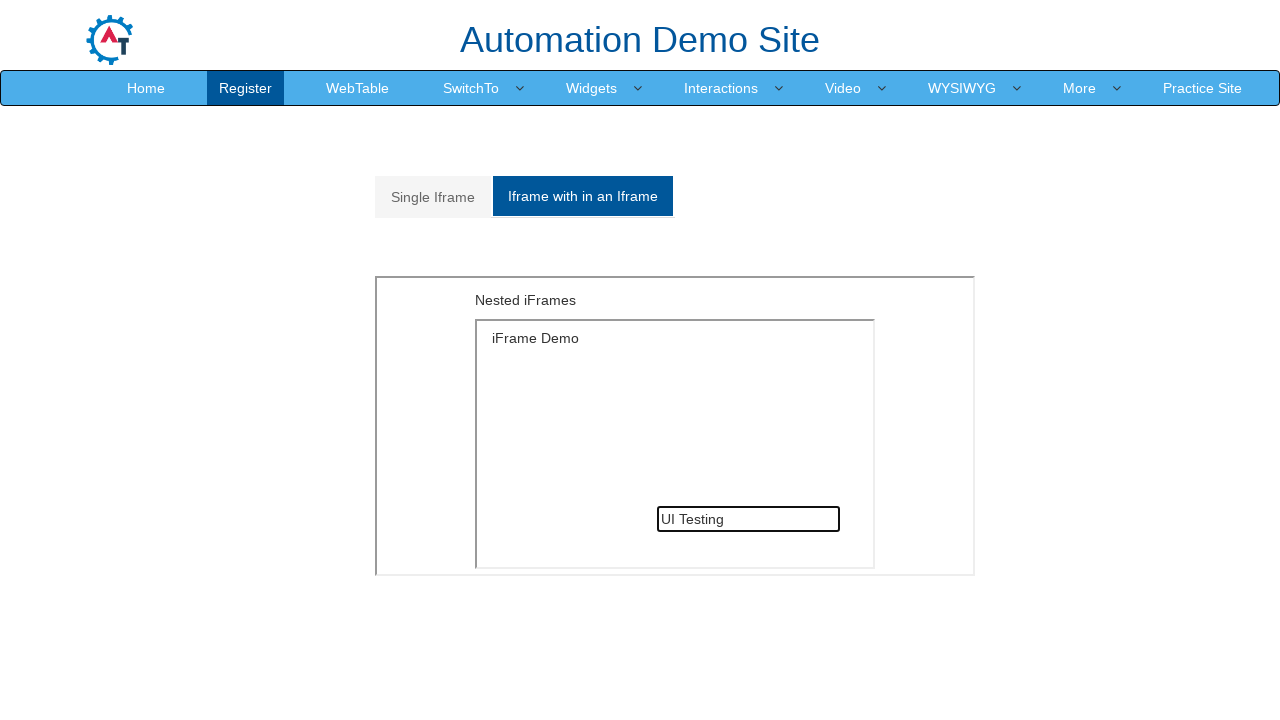

Navigated back to 'Single Iframe' tab at (433, 197) on xpath=//a[text()='Single Iframe ']
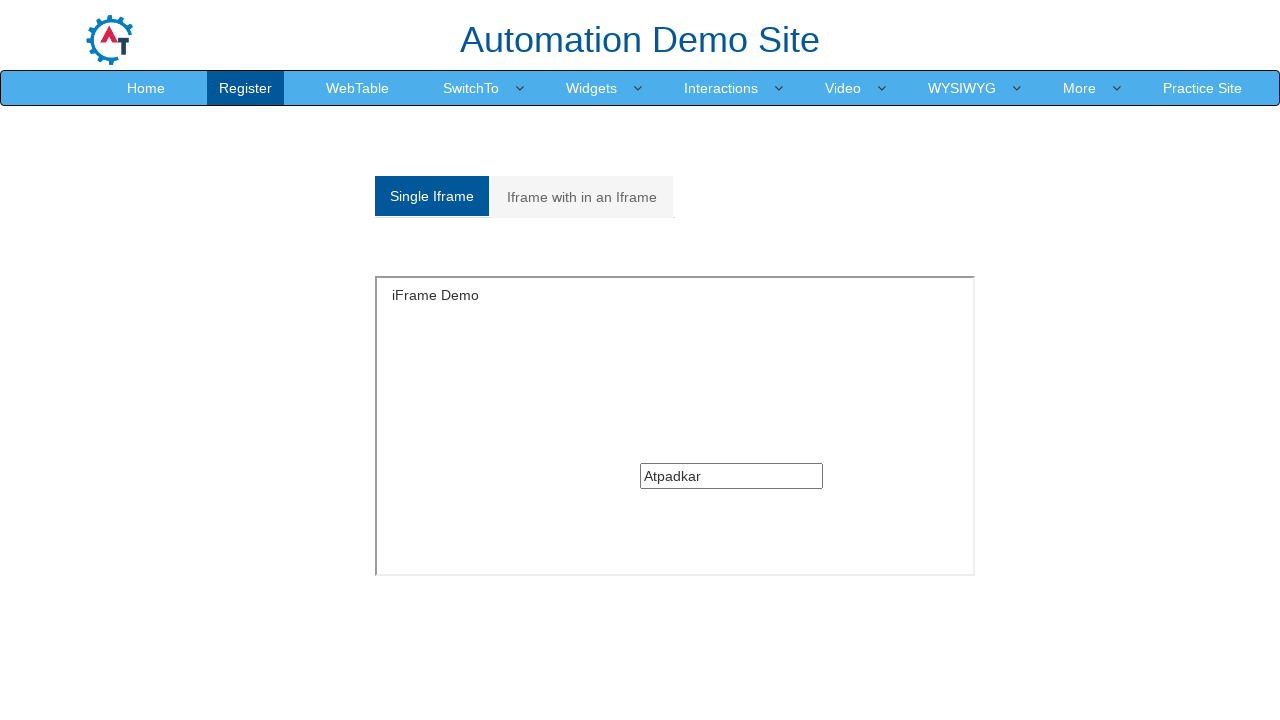

Switched to single frame with id 'singleframe'
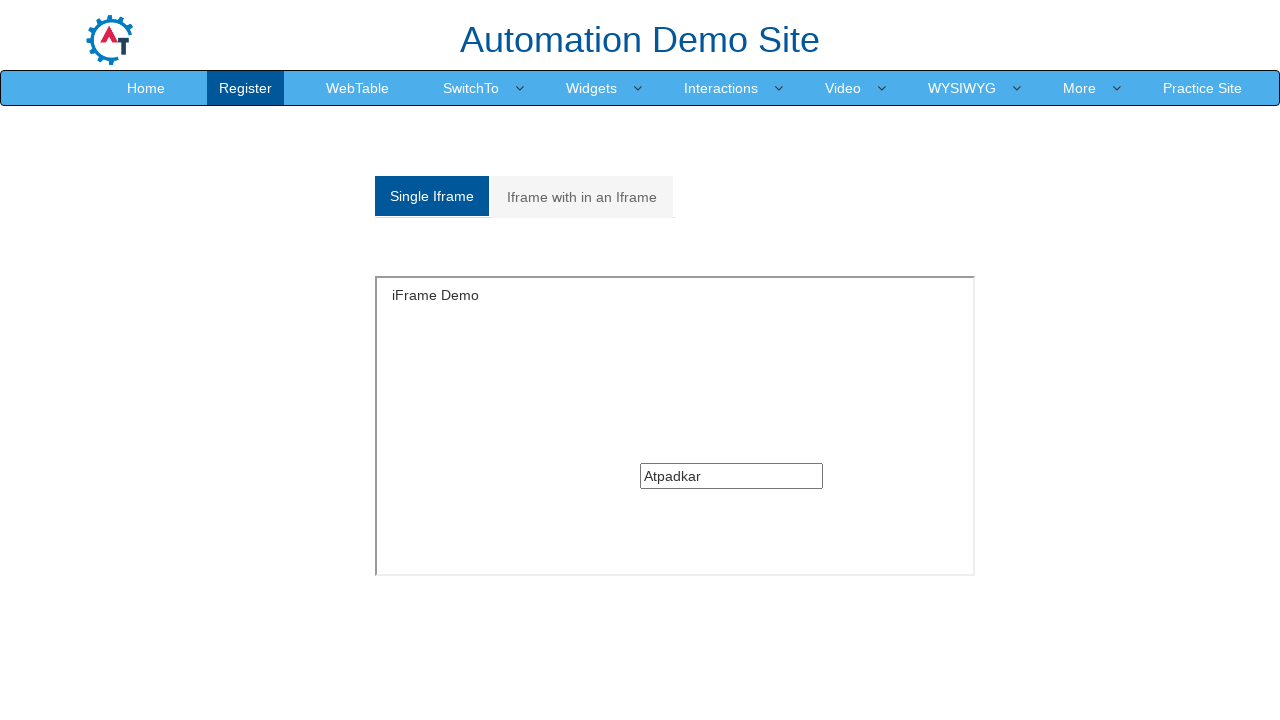

Located the last name input field in single frame
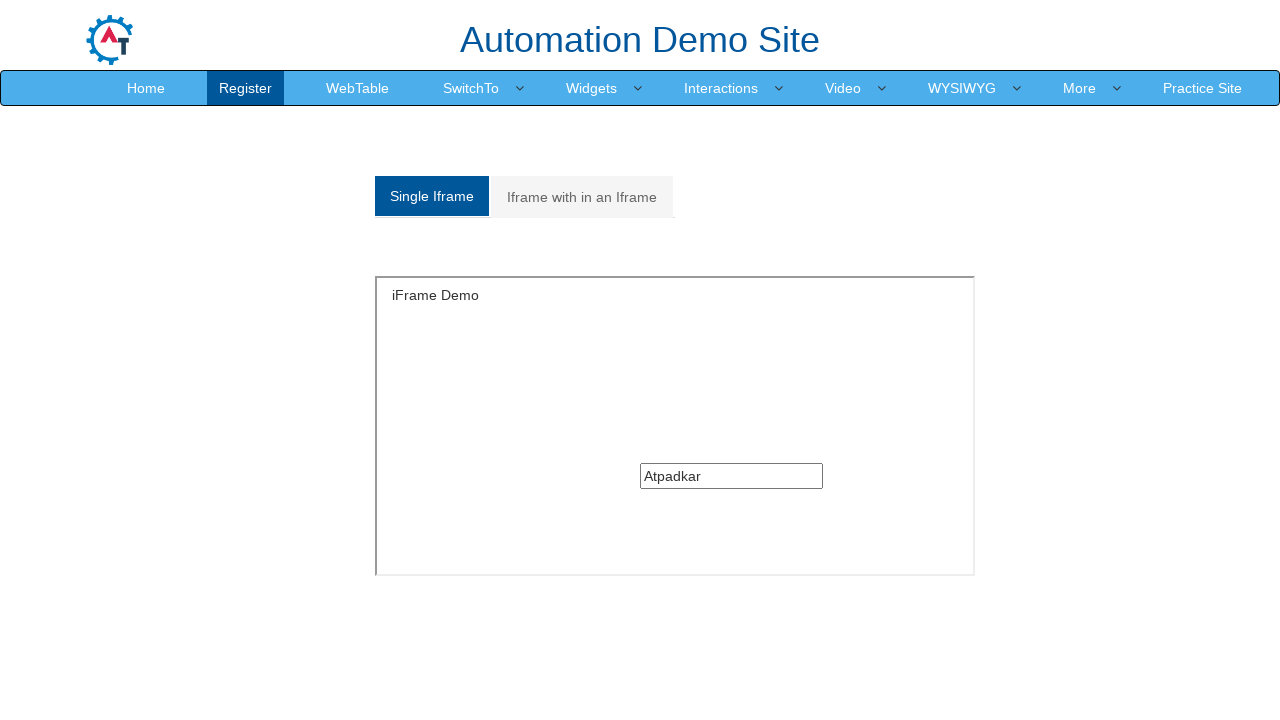

Retrieved current last name value: 'Atpadkar'
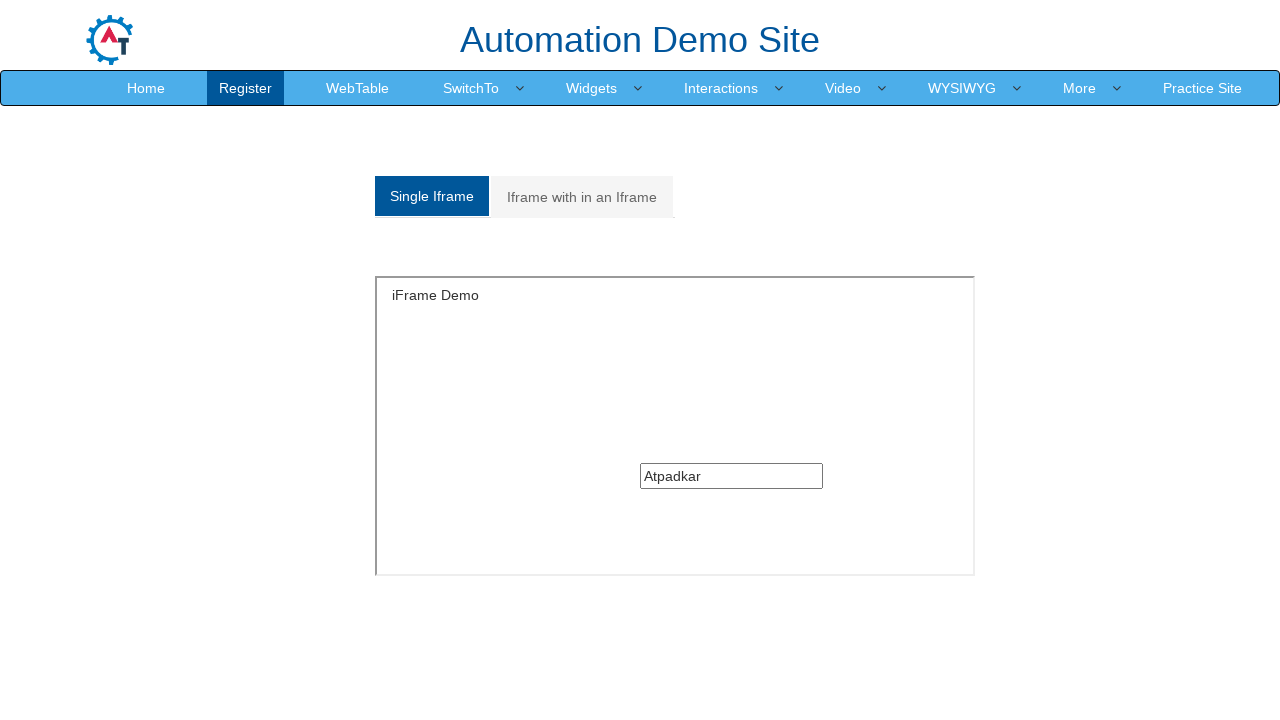

Cleared the last name input field on #singleframe >> internal:control=enter-frame >> xpath=//input[@type='text']
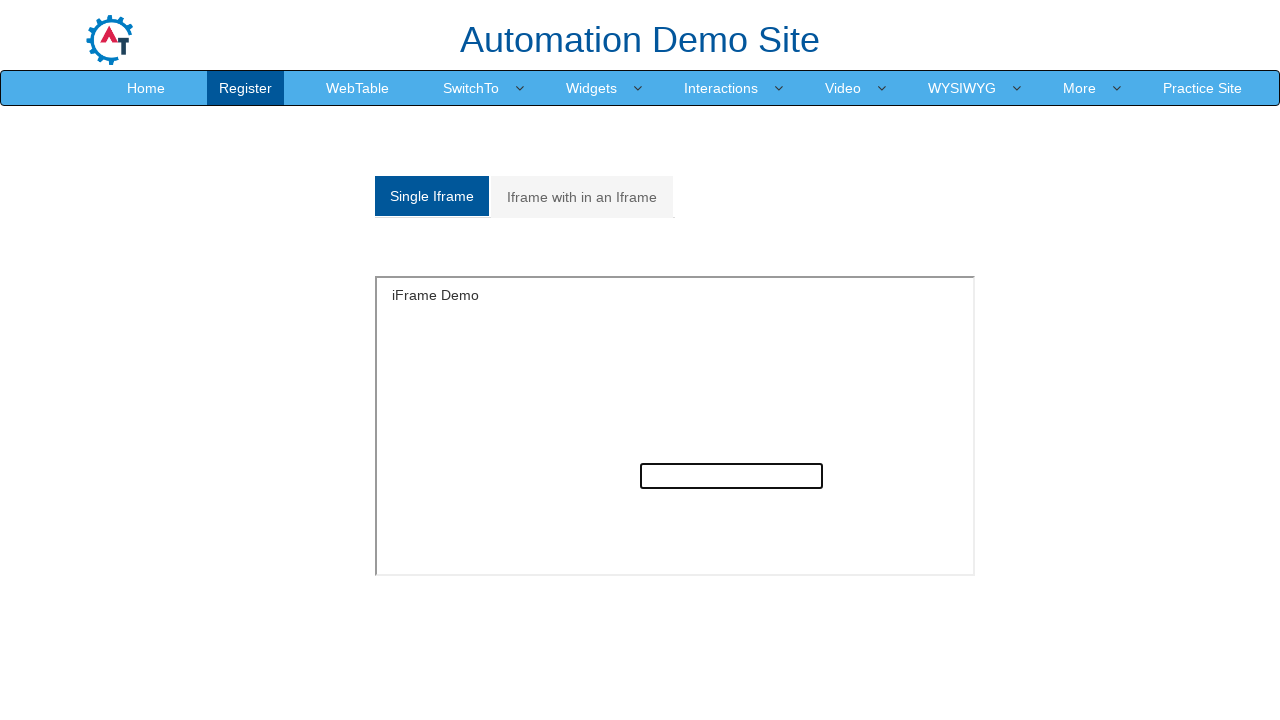

Entered 'Automation Testing' in the last name field on #singleframe >> internal:control=enter-frame >> xpath=//input[@type='text']
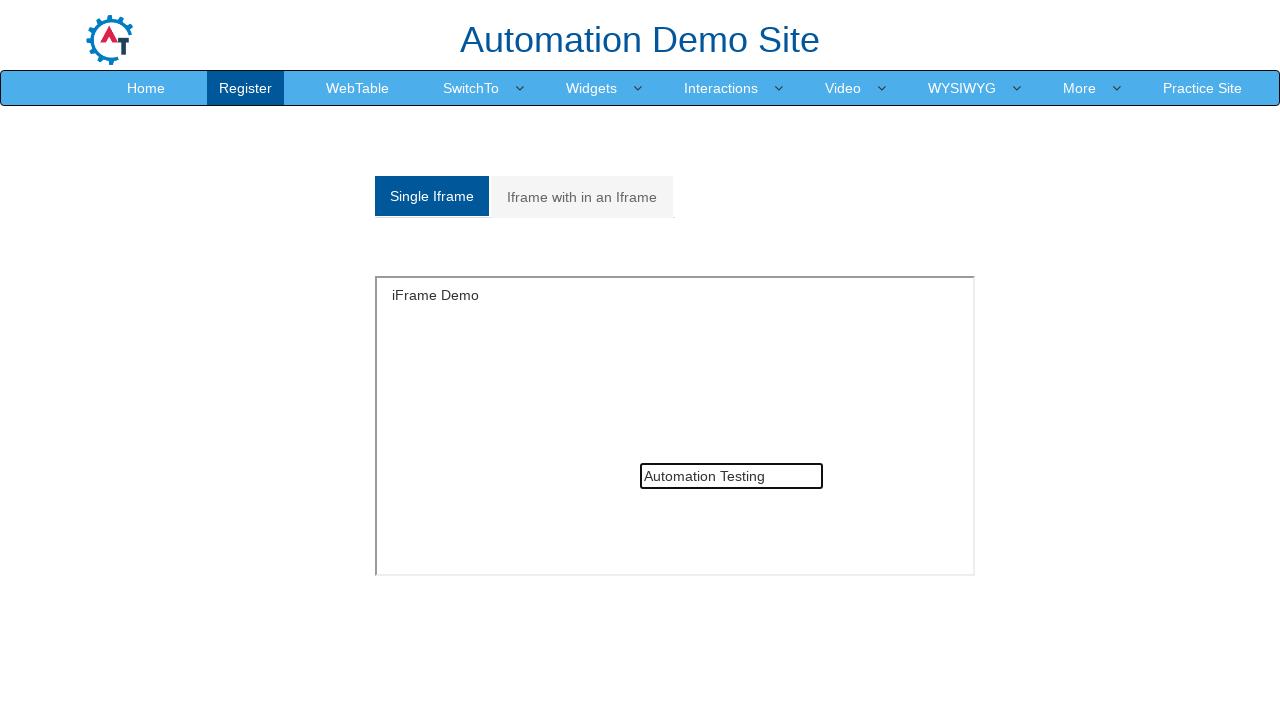

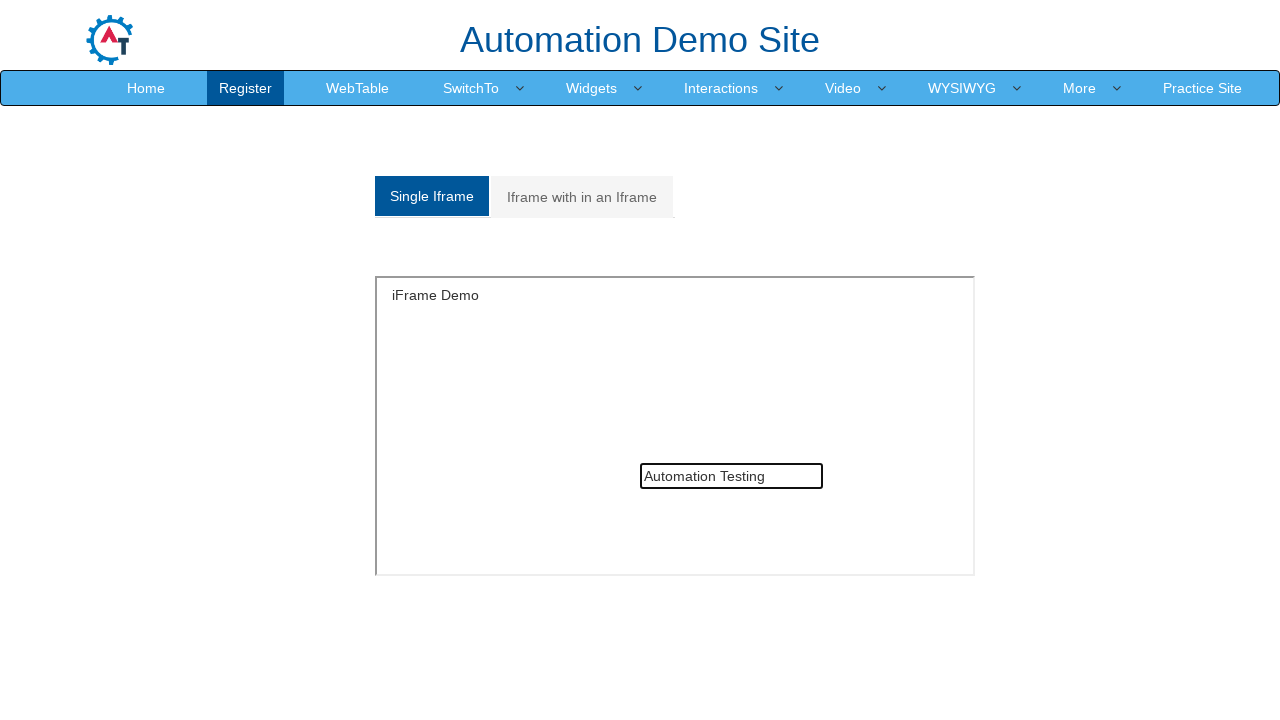